Navigates to a blog post page about emoji support and clicks the arrow button to navigate to the next page

Starting URL: https://lennertamas.github.io/blondesite/post/emoji-support/

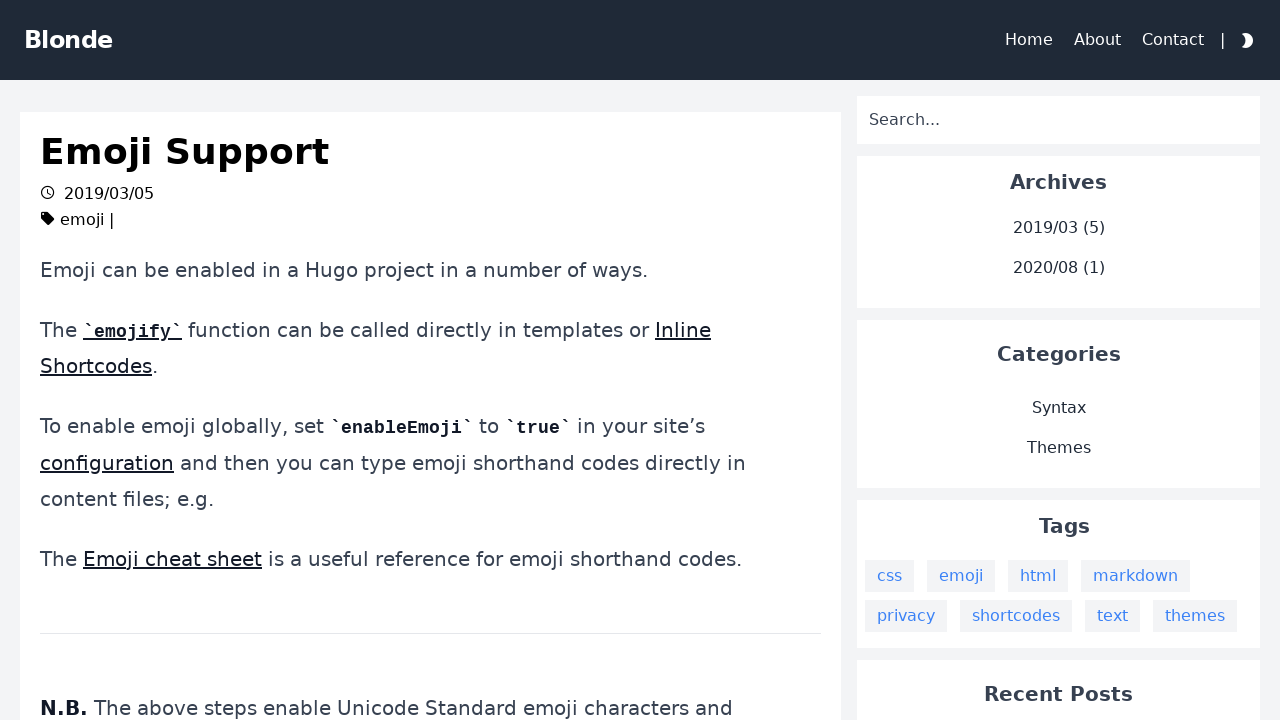

Navigated to emoji support blog post page
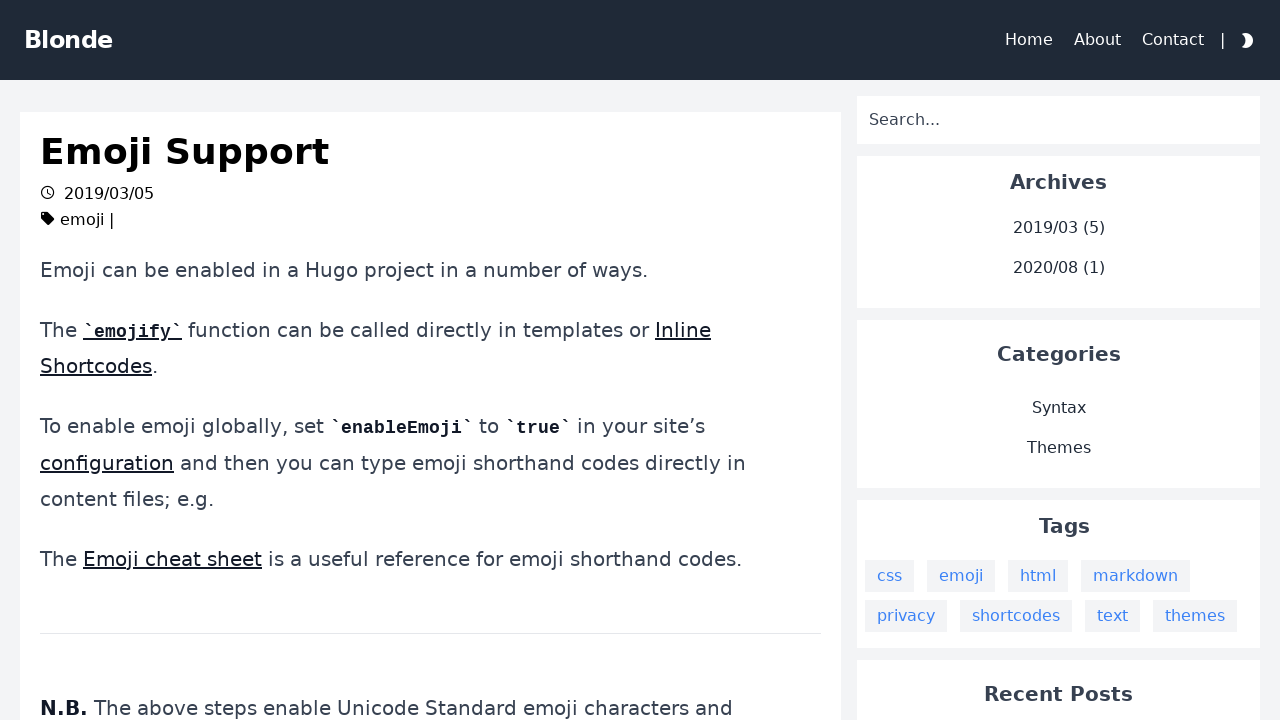

Clicked arrow button to navigate to the next page at (733, 484) on .icon-keyboard_arrow_right
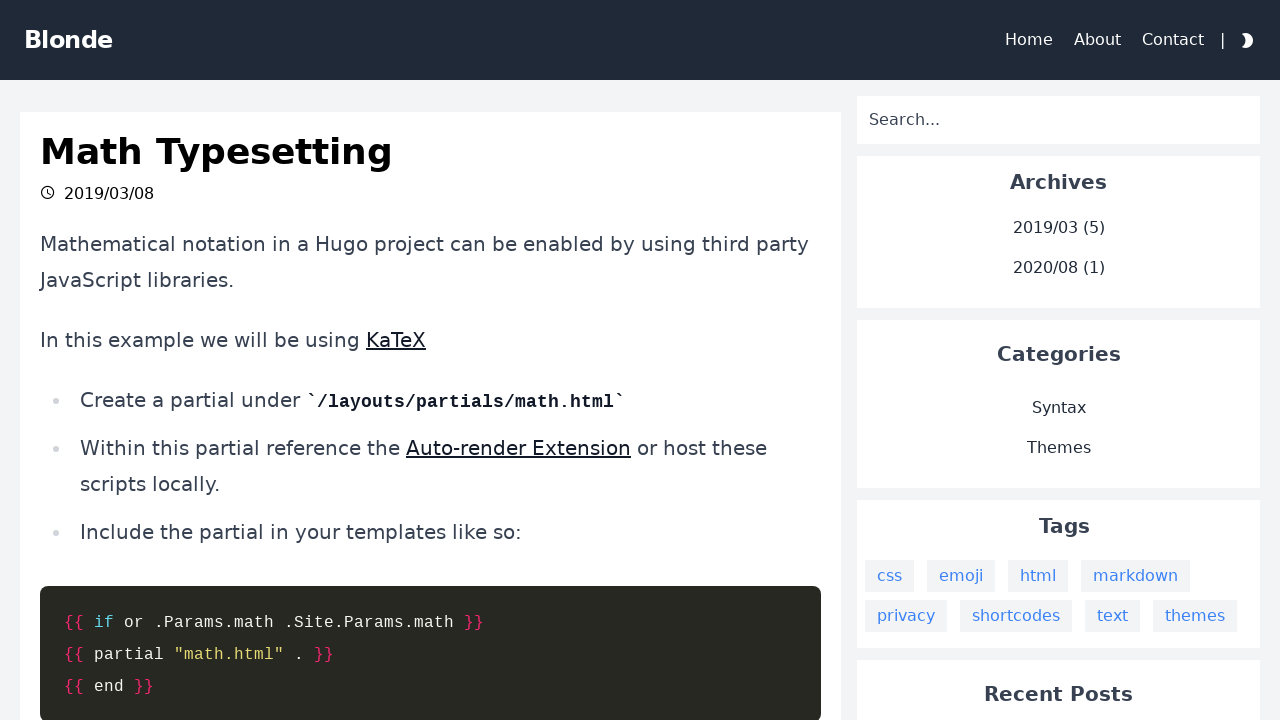

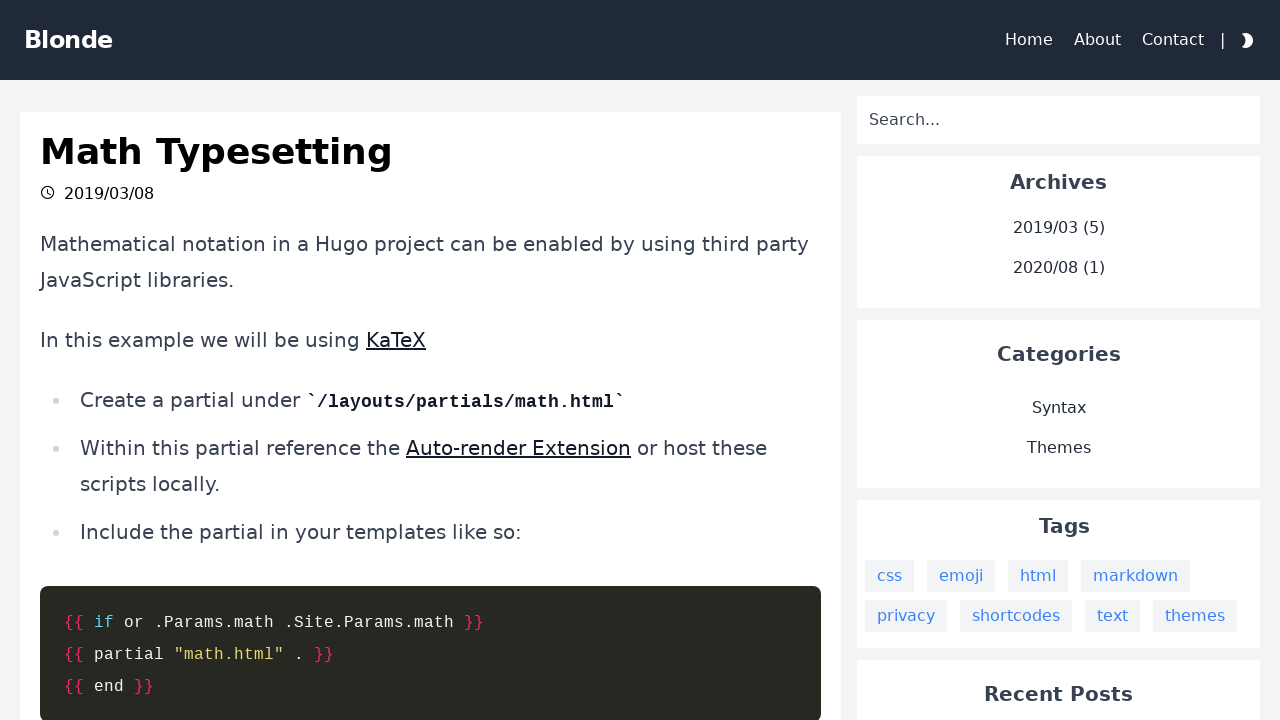